Navigates to executeautomation.com website and verifies the page loads successfully

Starting URL: https://executeautomation.com

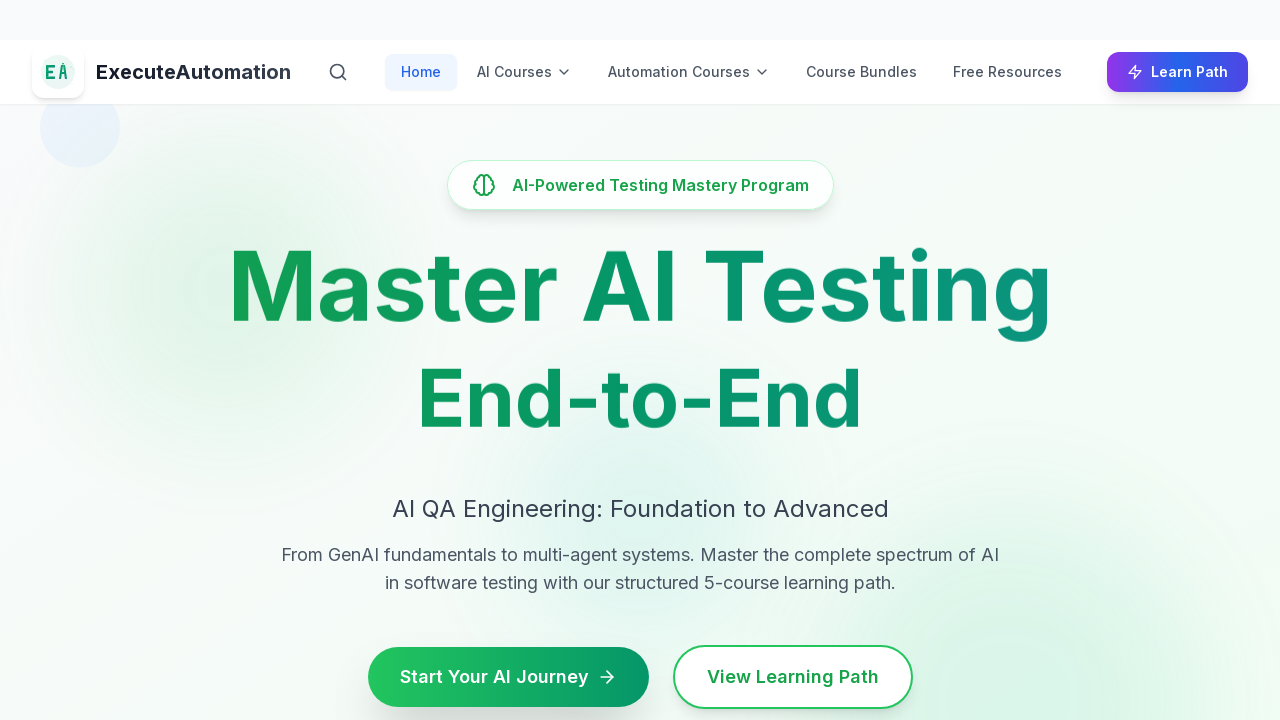

Waited for page DOM to fully load
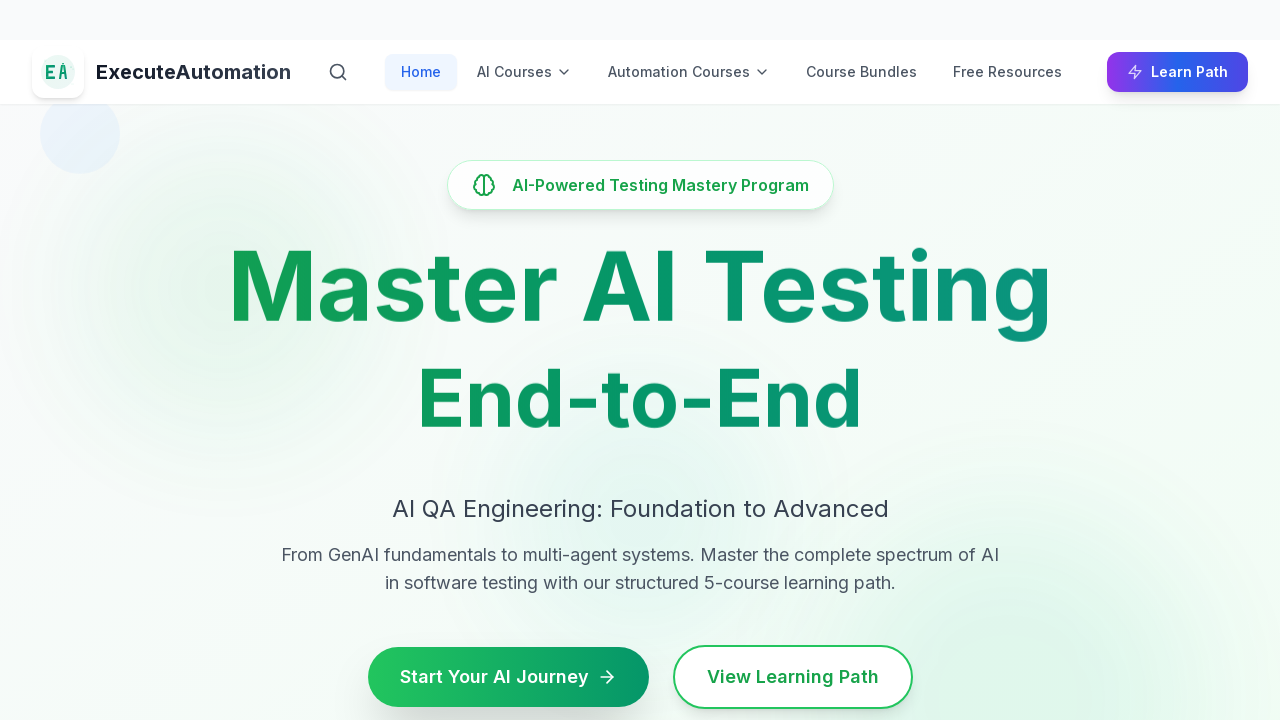

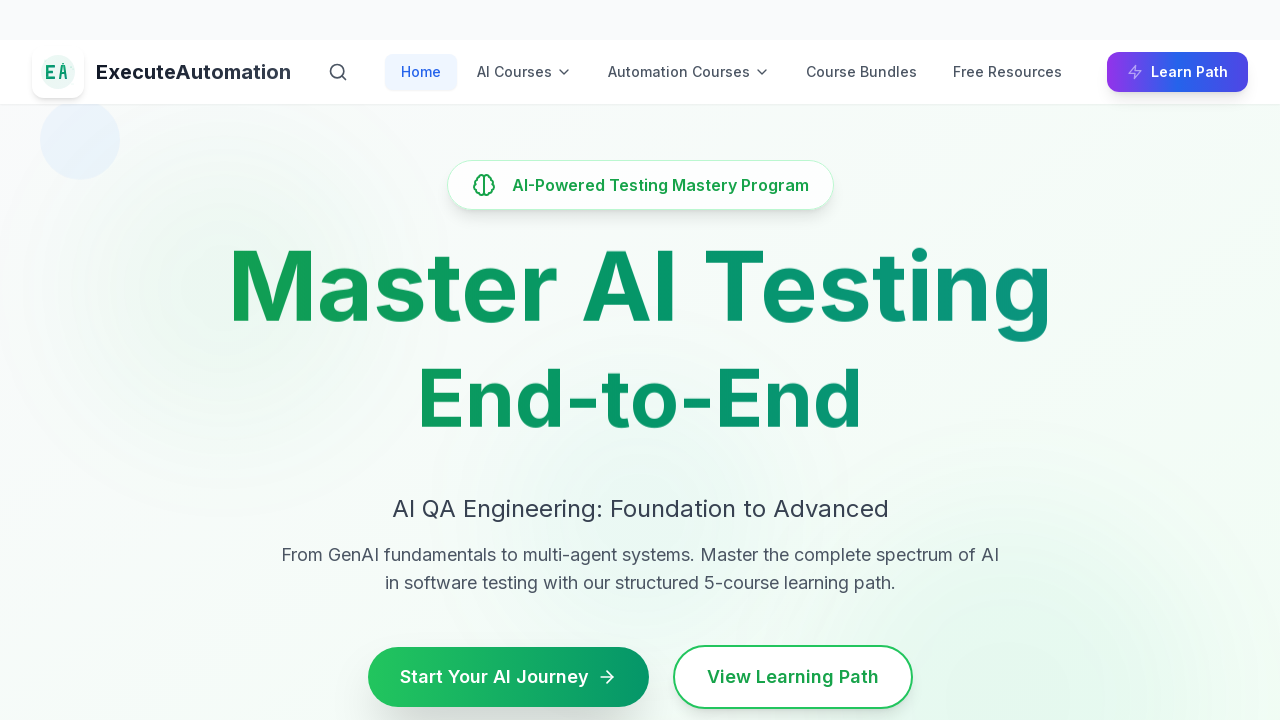